Navigates to Credit Karma homepage and clicks the Sign up button

Starting URL: https://www.creditkarma.com/

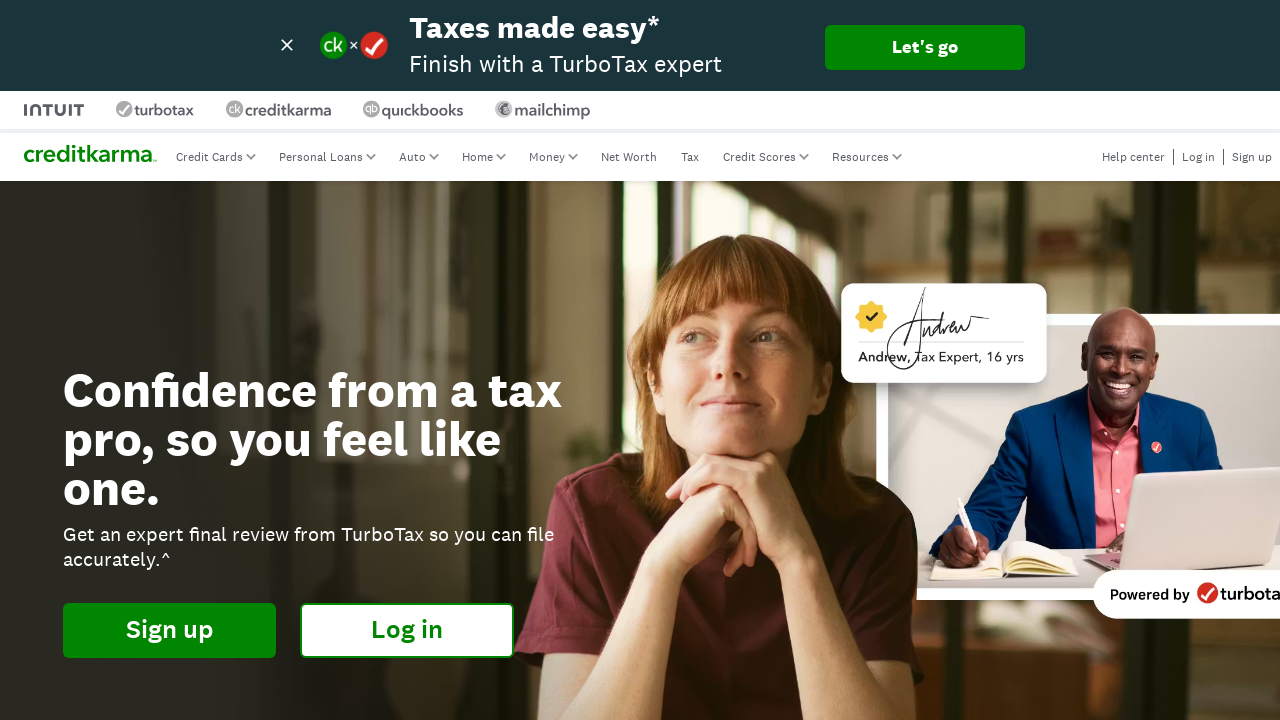

Navigated to Credit Karma homepage
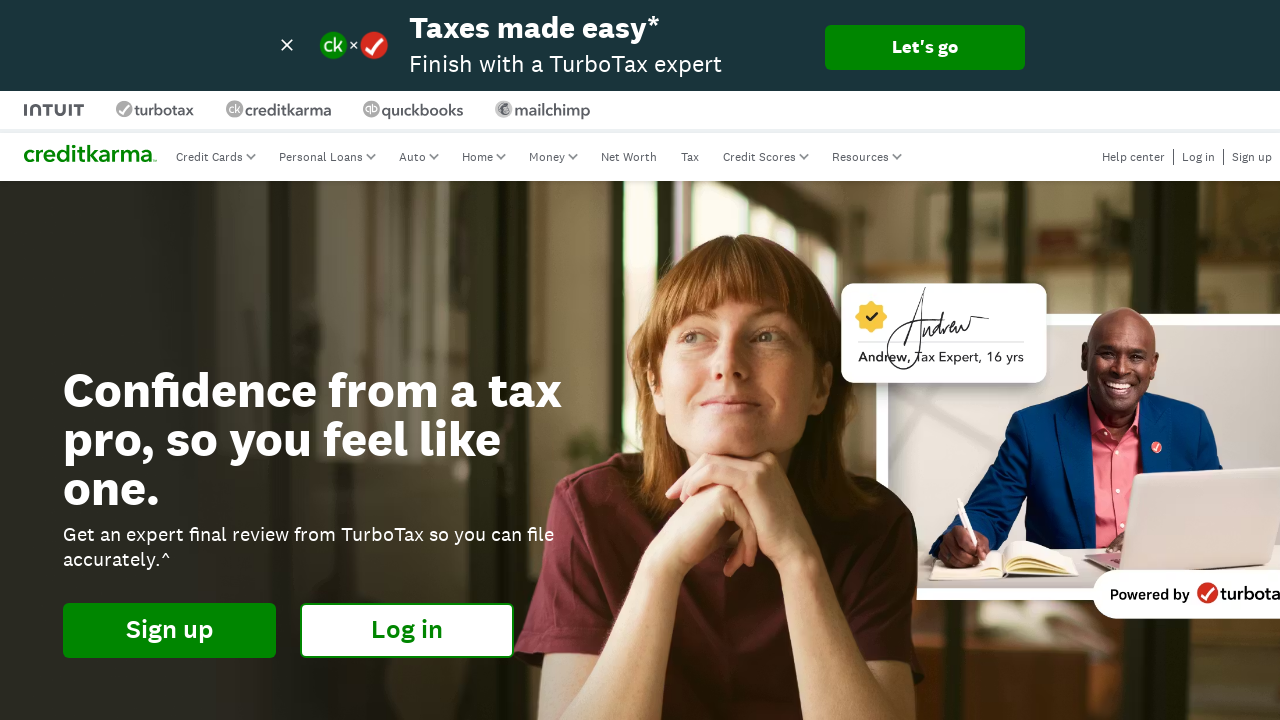

Clicked the Sign up button at (1252, 157) on xpath=//*[normalize-space(text())='Sign up']
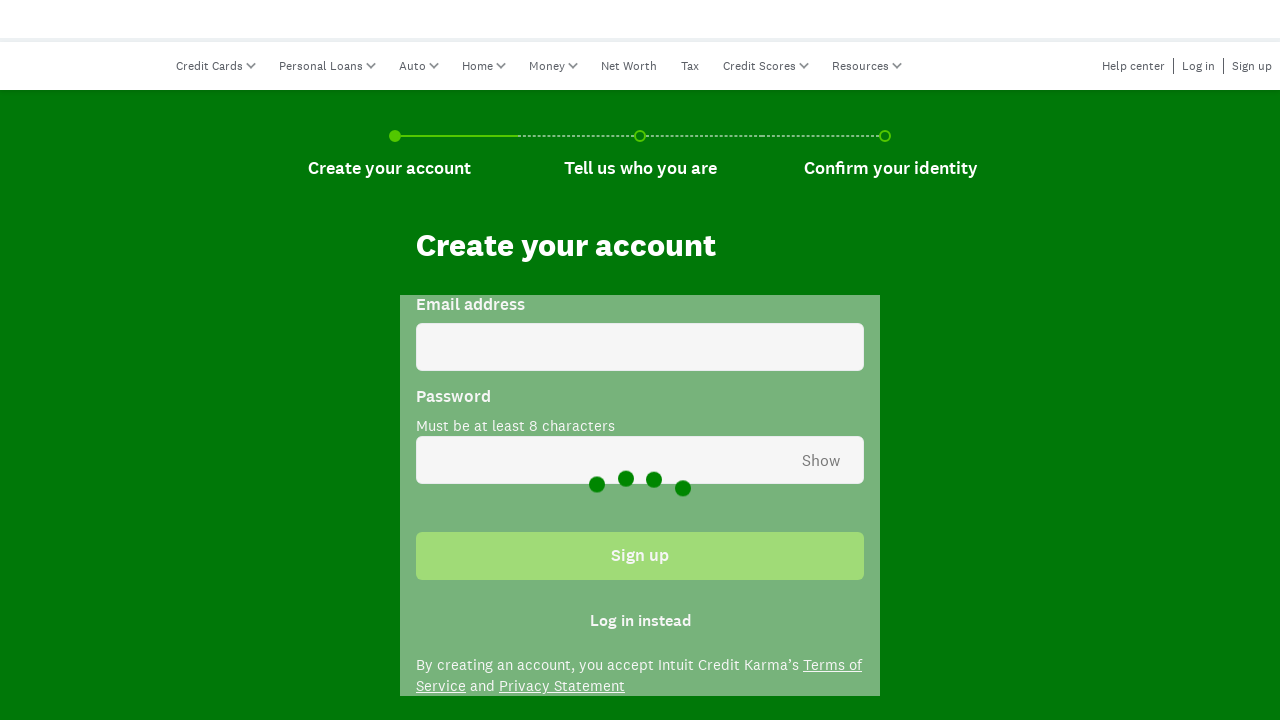

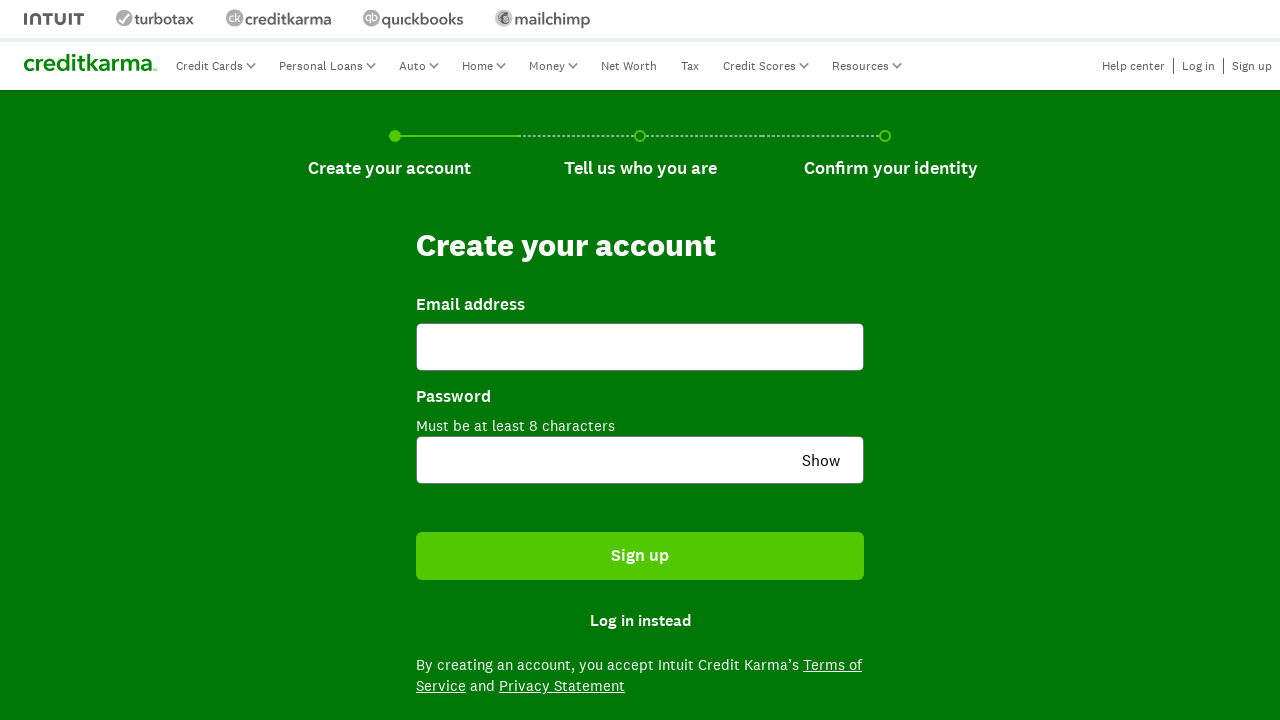